Tests marking individual todo items as complete by checking their checkboxes.

Starting URL: https://demo.playwright.dev/todomvc

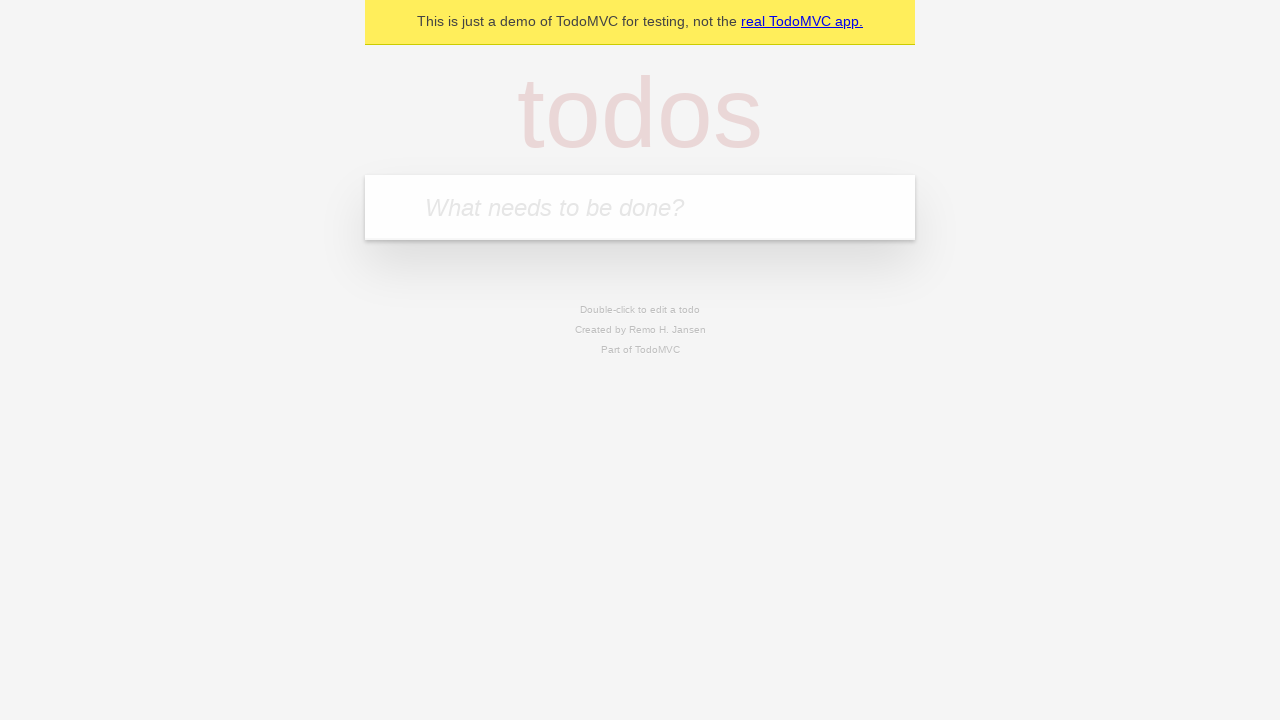

Located the 'What needs to be done?' input field
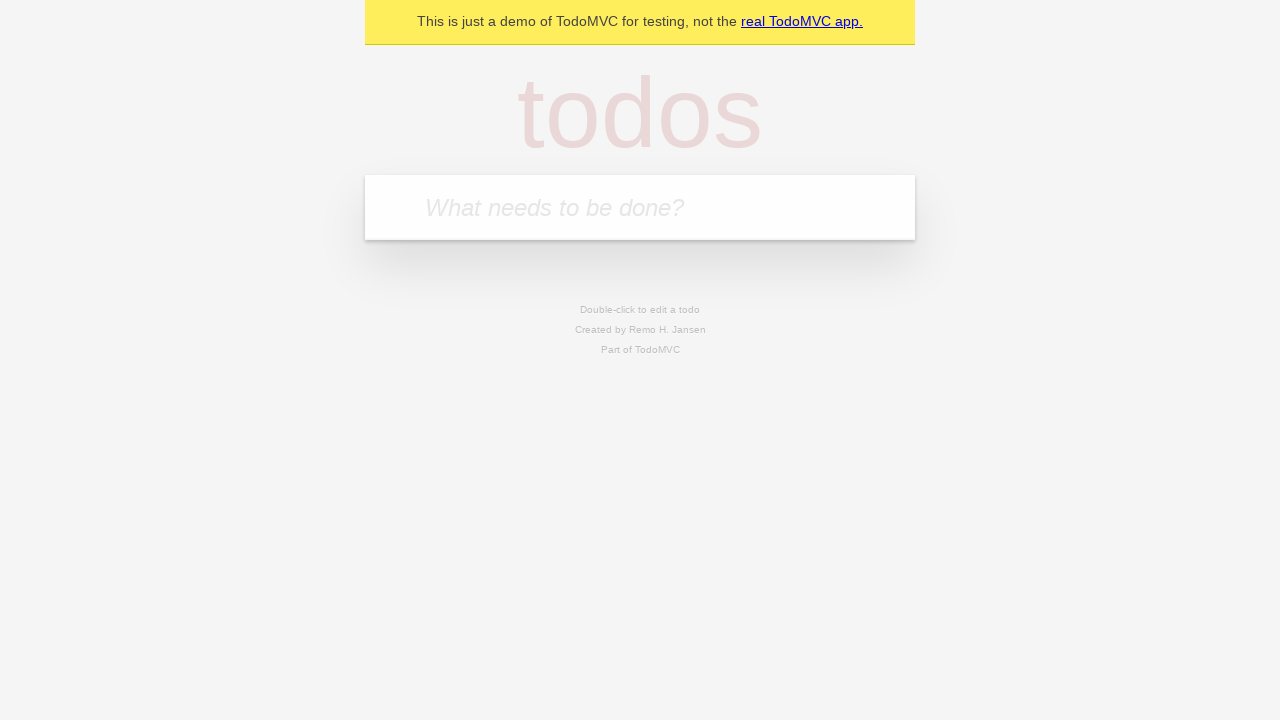

Filled todo input with 'buy some cheese' on internal:attr=[placeholder="What needs to be done?"i]
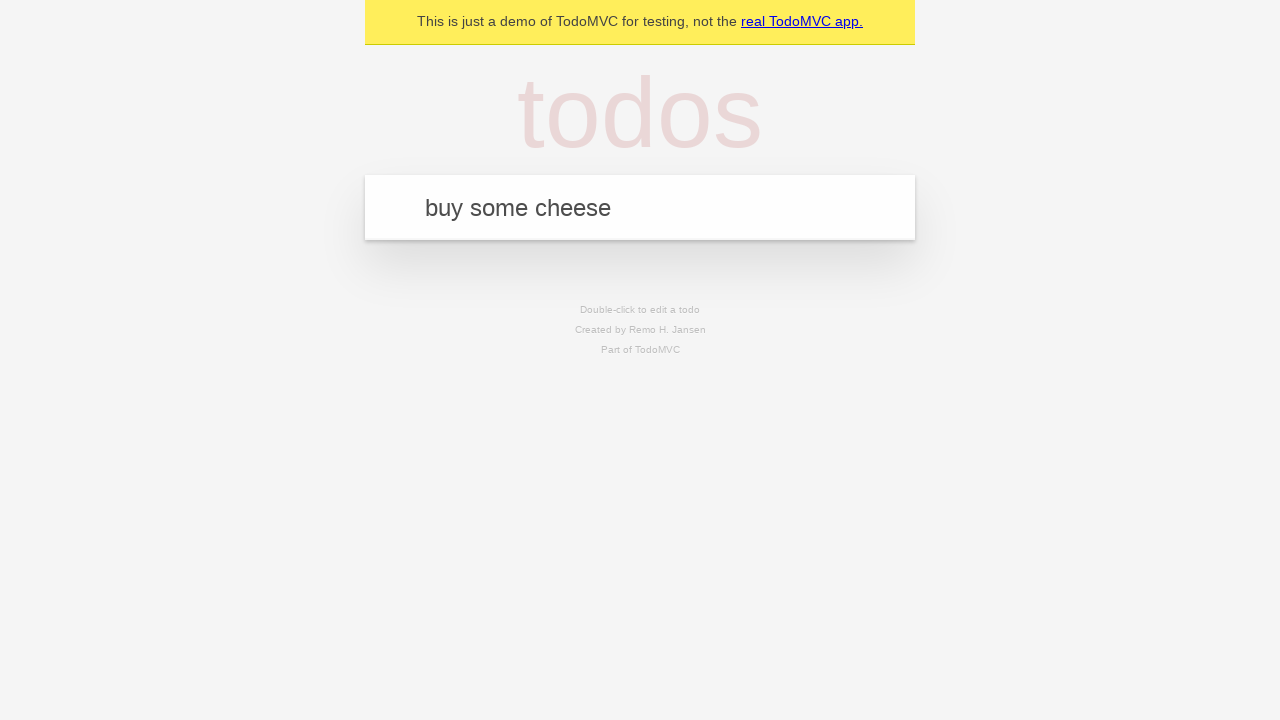

Pressed Enter to create todo item 'buy some cheese' on internal:attr=[placeholder="What needs to be done?"i]
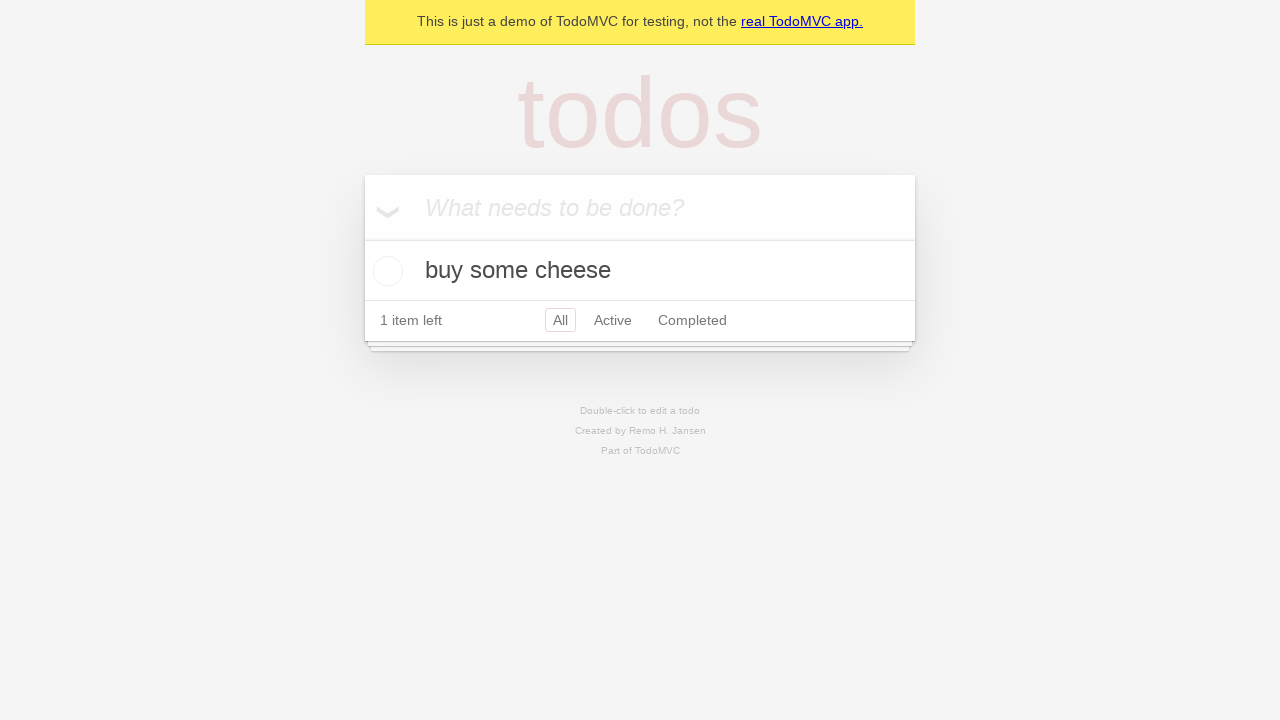

Filled todo input with 'feed the cat' on internal:attr=[placeholder="What needs to be done?"i]
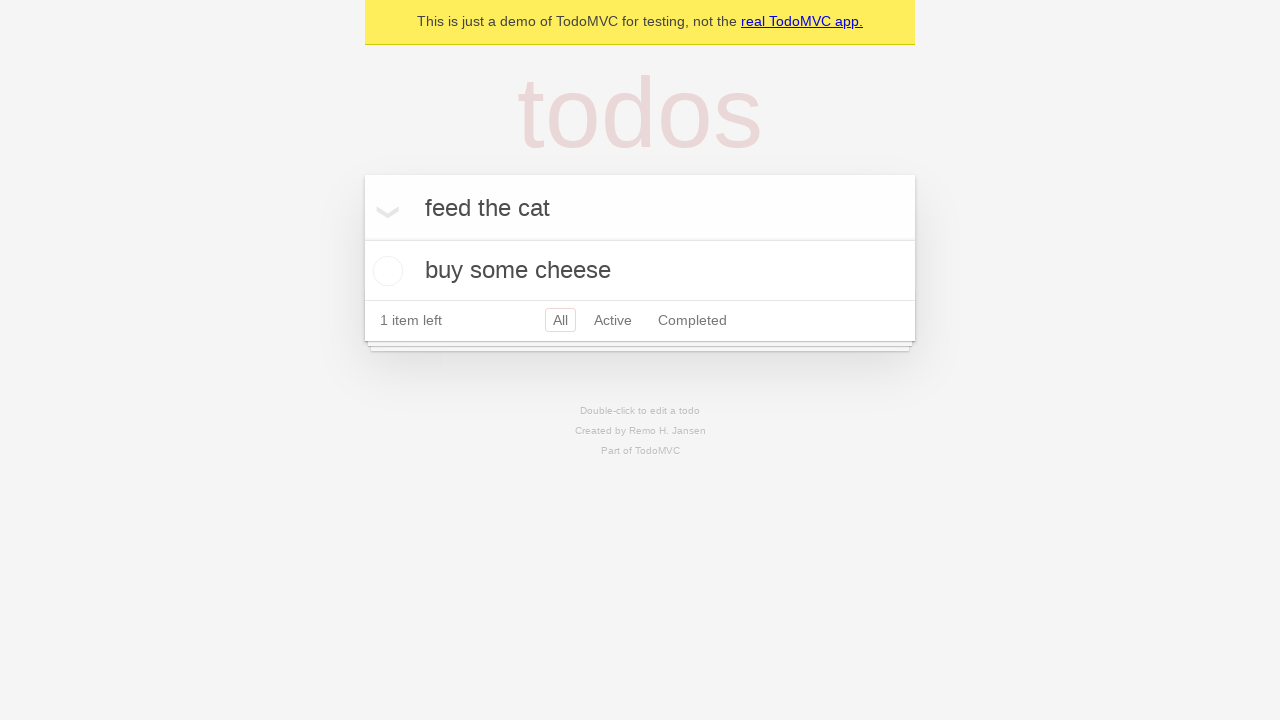

Pressed Enter to create todo item 'feed the cat' on internal:attr=[placeholder="What needs to be done?"i]
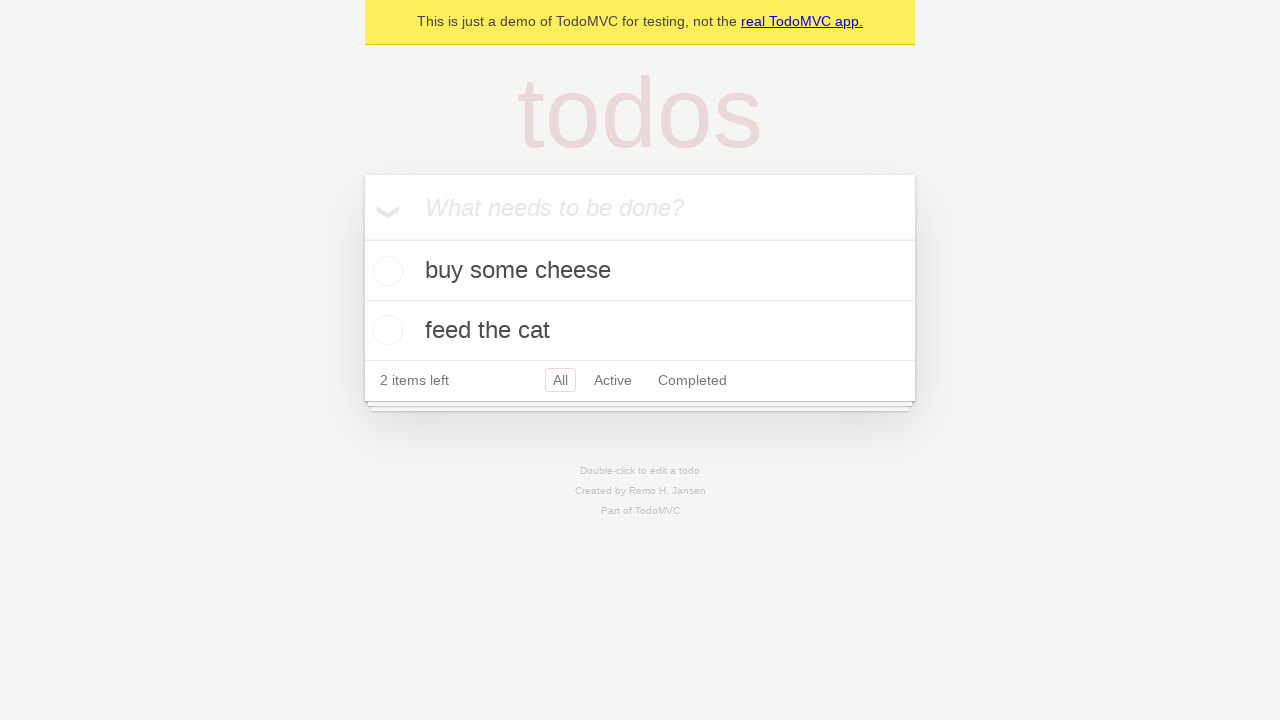

Waited for both todo items to appear in the DOM
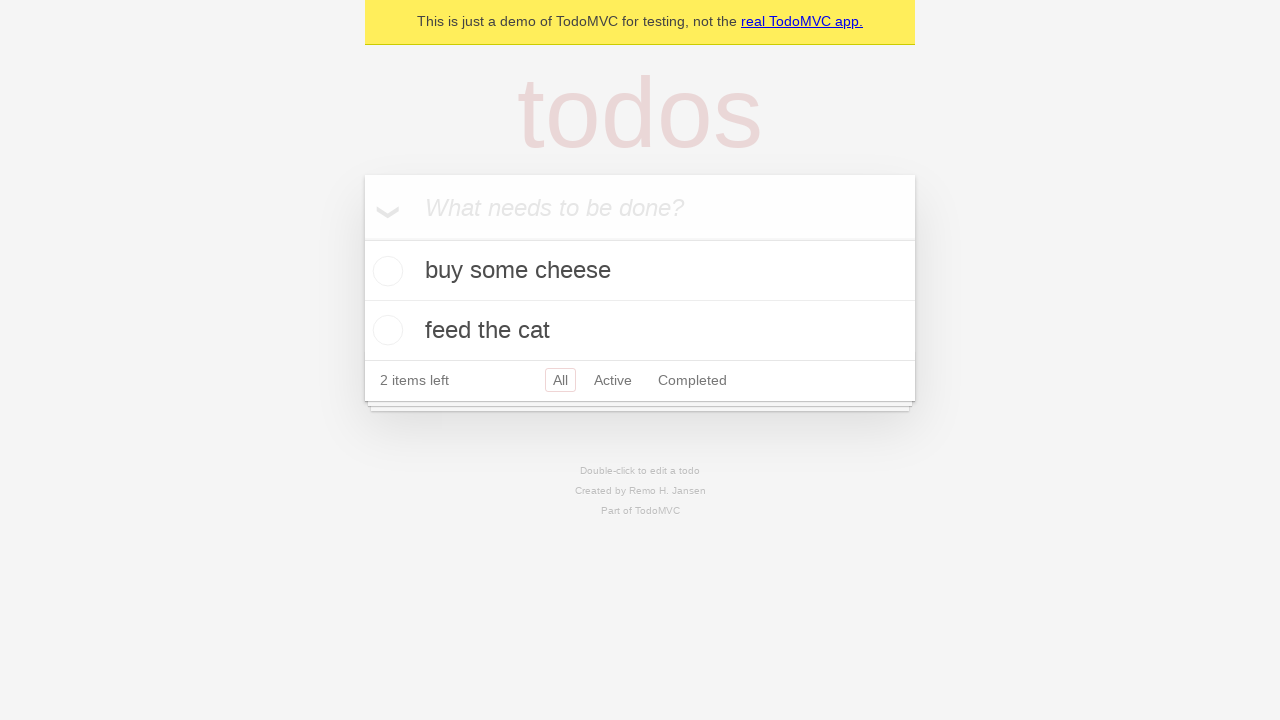

Located the first todo item
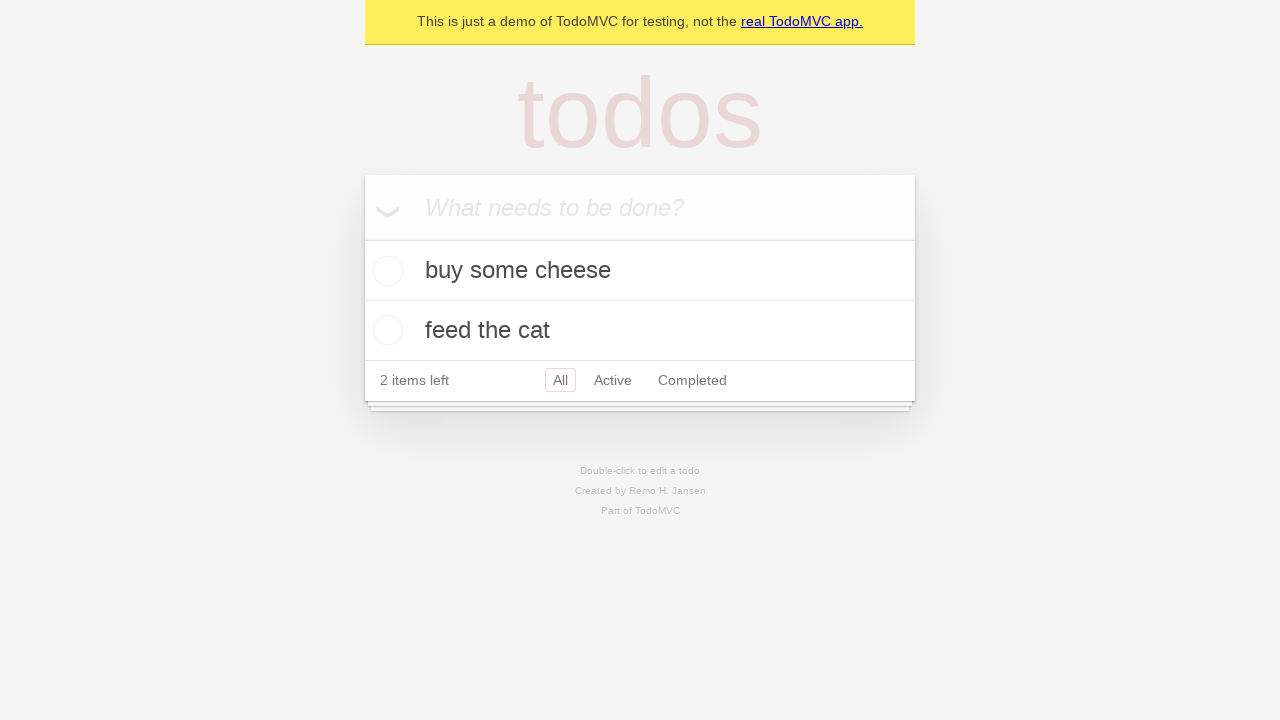

Checked the first todo item's checkbox at (385, 271) on internal:testid=[data-testid="todo-item"s] >> nth=0 >> internal:role=checkbox
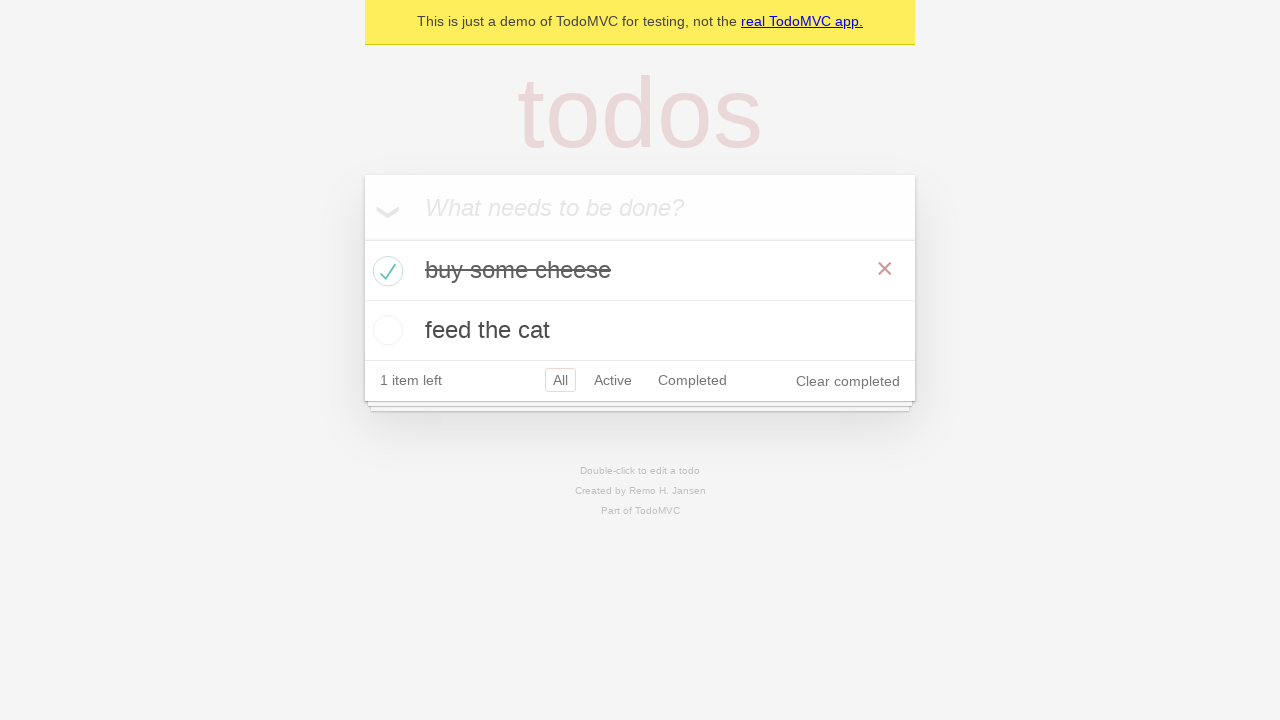

Located the second todo item
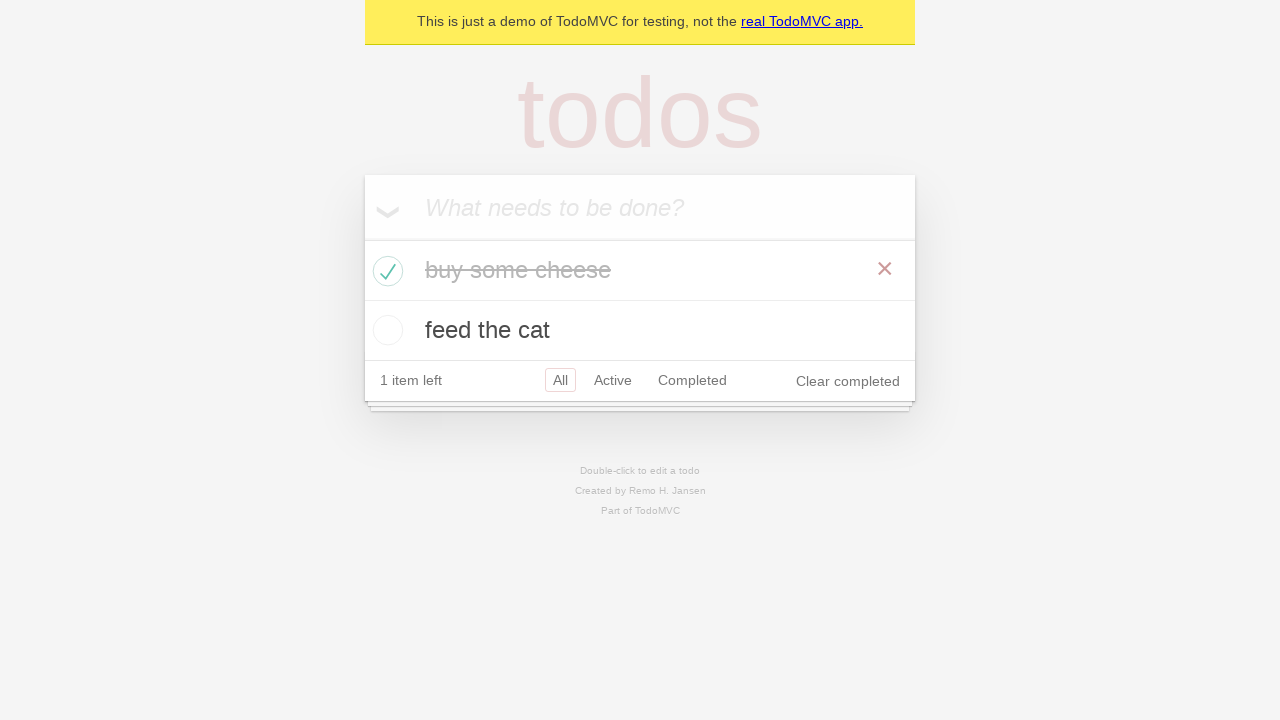

Checked the second todo item's checkbox at (385, 330) on internal:testid=[data-testid="todo-item"s] >> nth=1 >> internal:role=checkbox
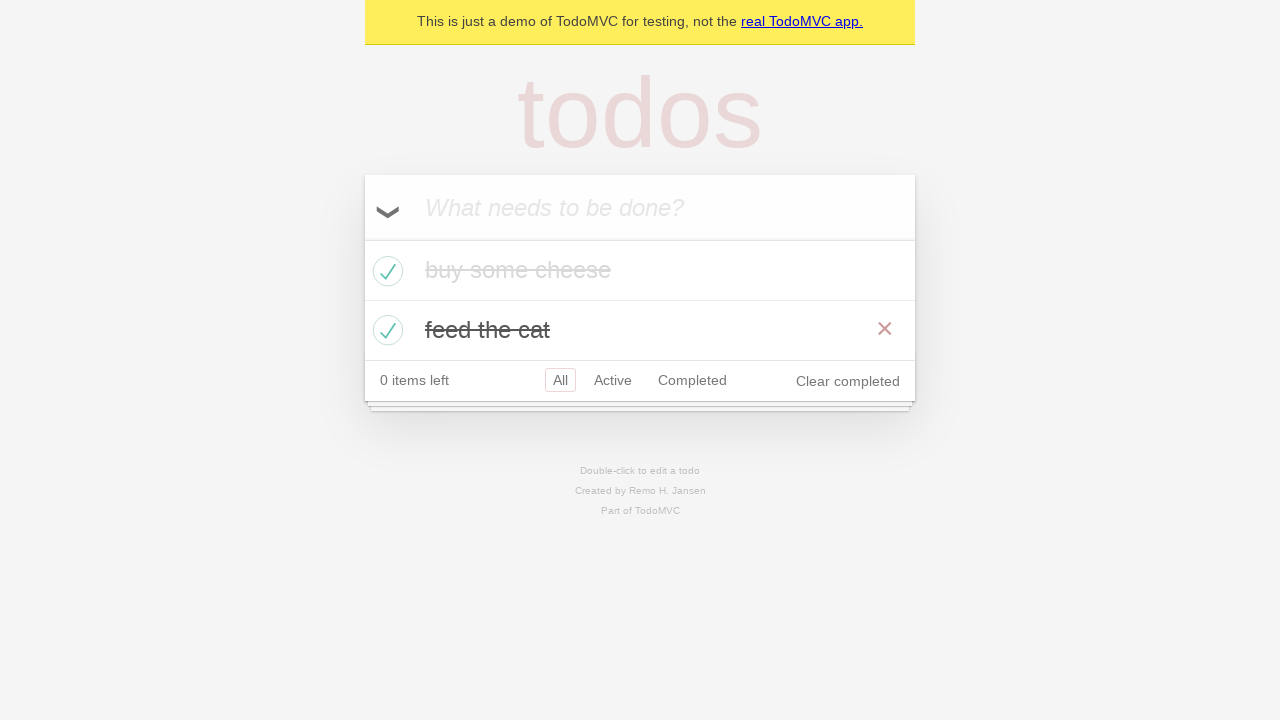

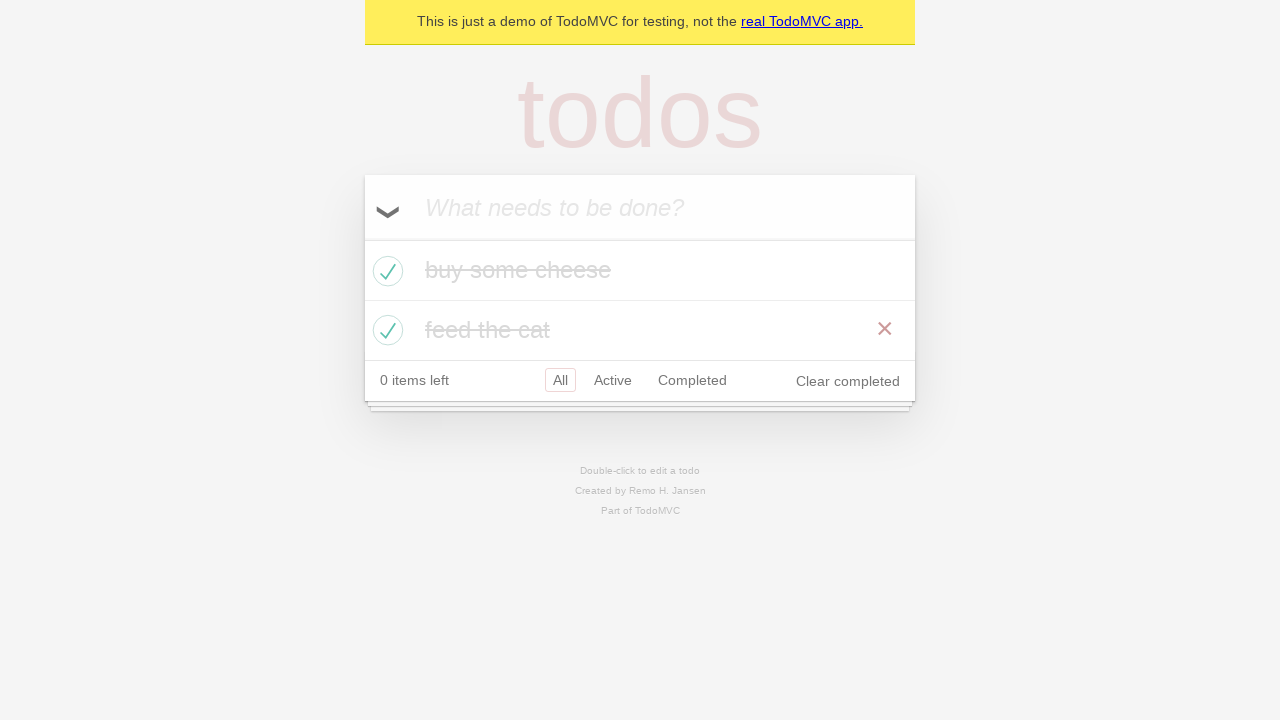